Navigates to the Automation Practice page and verifies that footer links are present on the page

Starting URL: https://rahulshettyacademy.com/AutomationPractice/

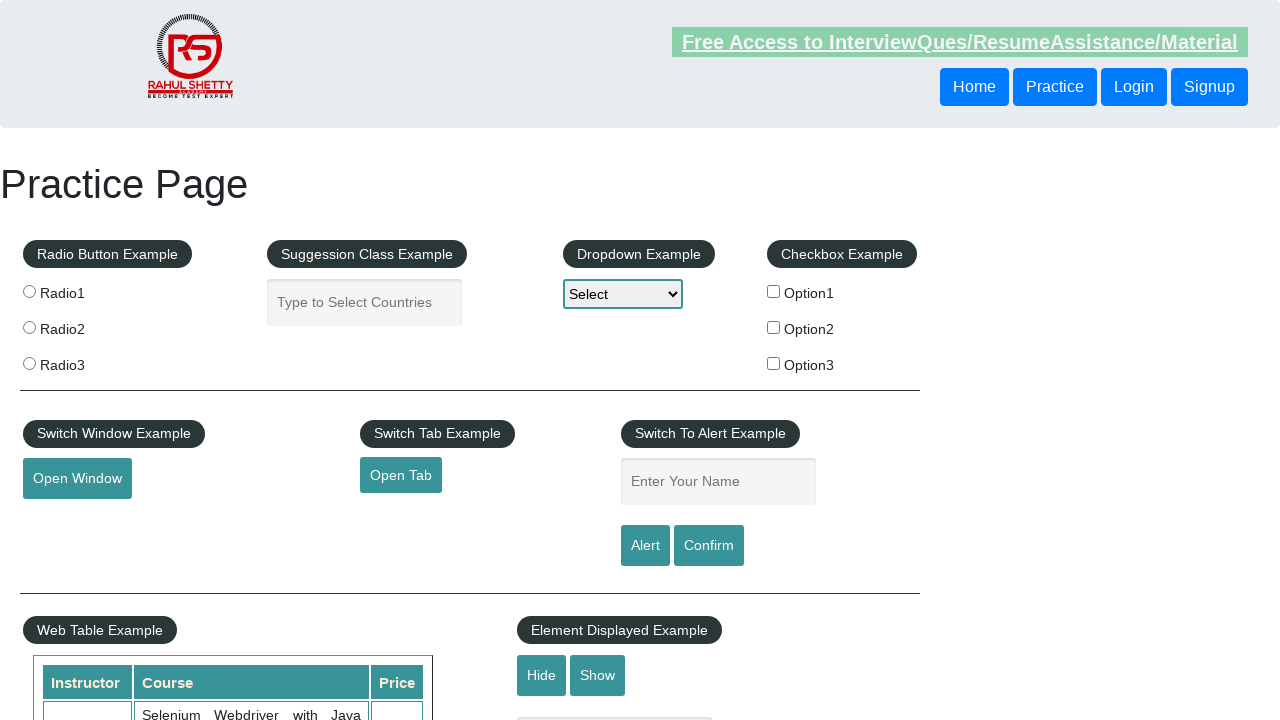

Waited for footer links to load on Automation Practice page
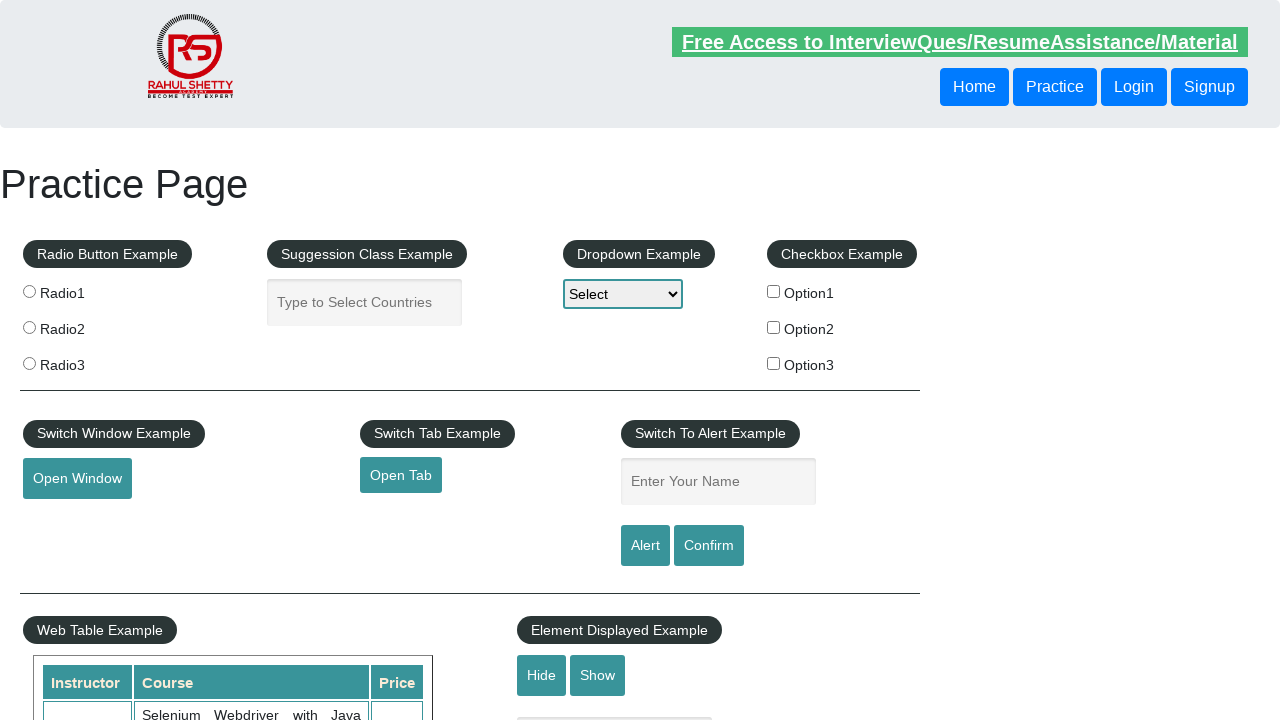

Located all footer links (li.gf-li a)
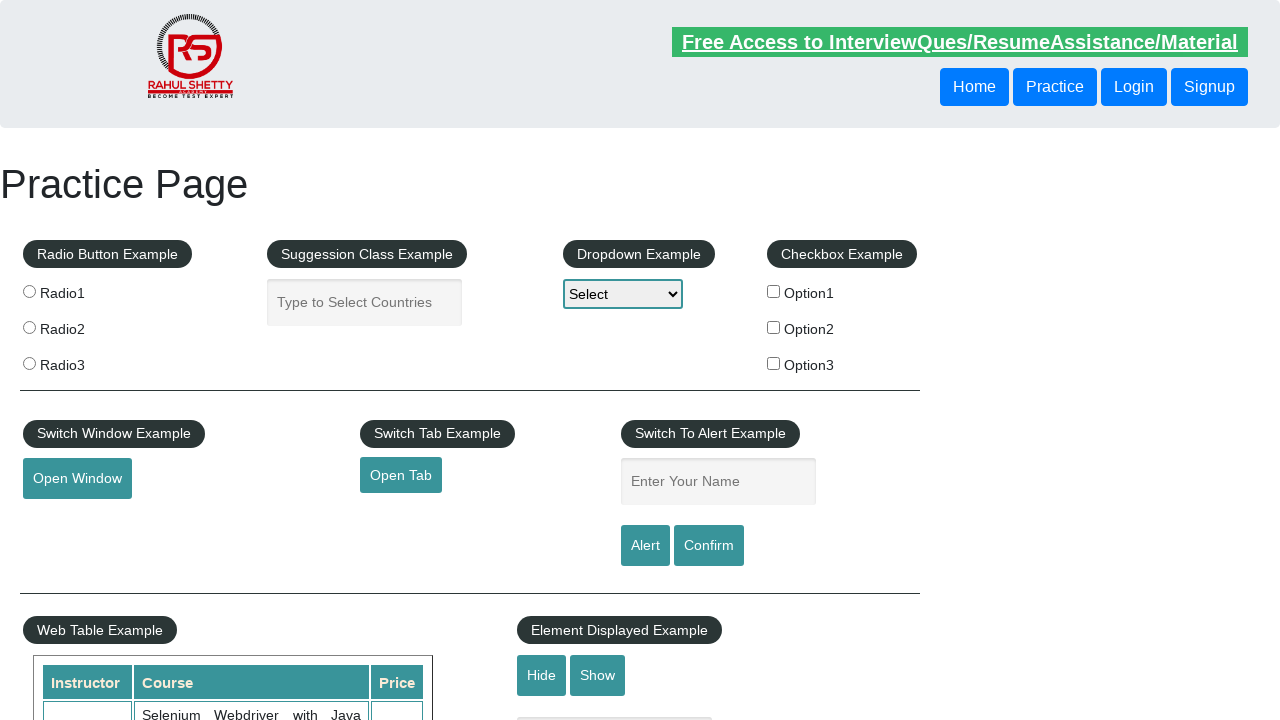

Verified that 20 footer links are present on the page
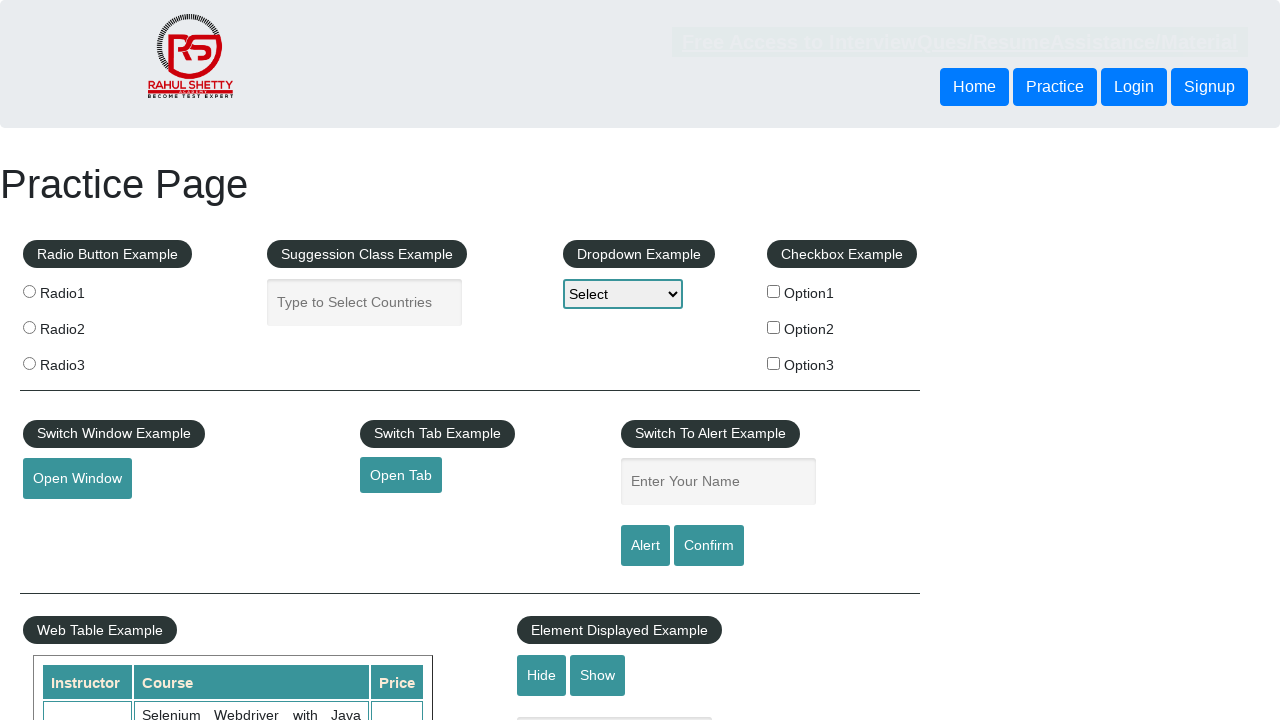

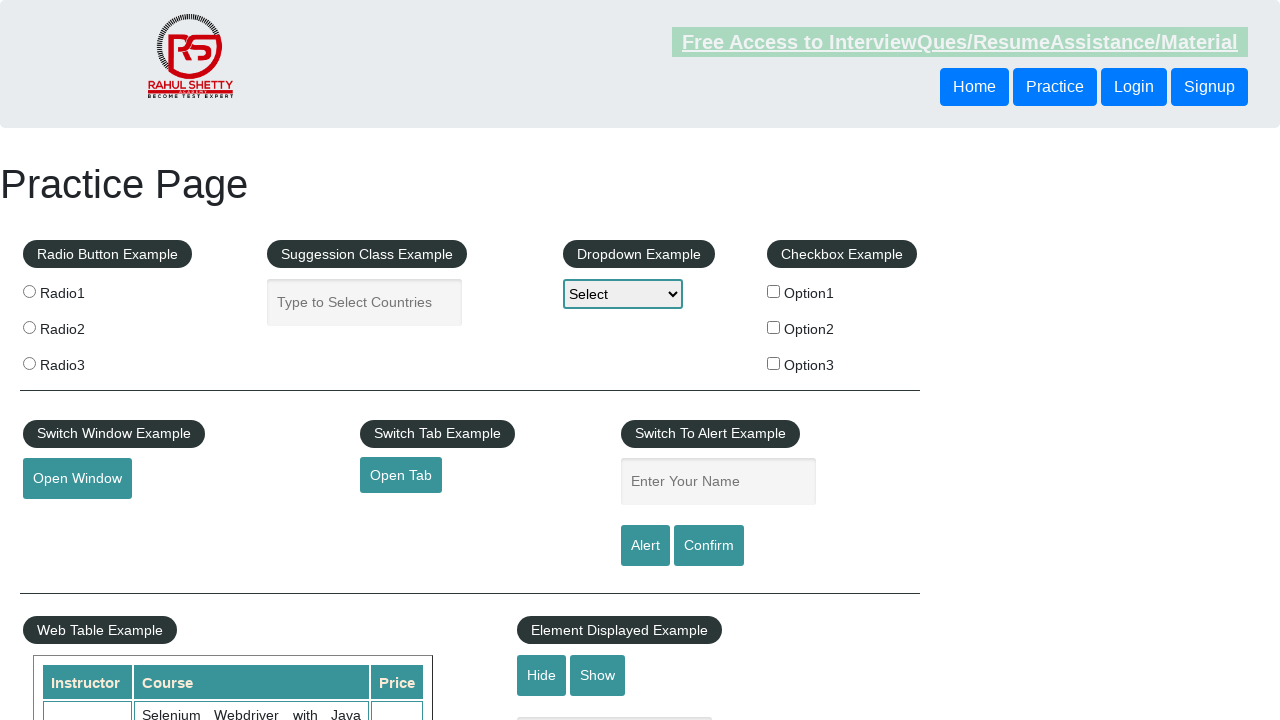